Tests that the clear completed button displays correct text

Starting URL: https://demo.playwright.dev/todomvc

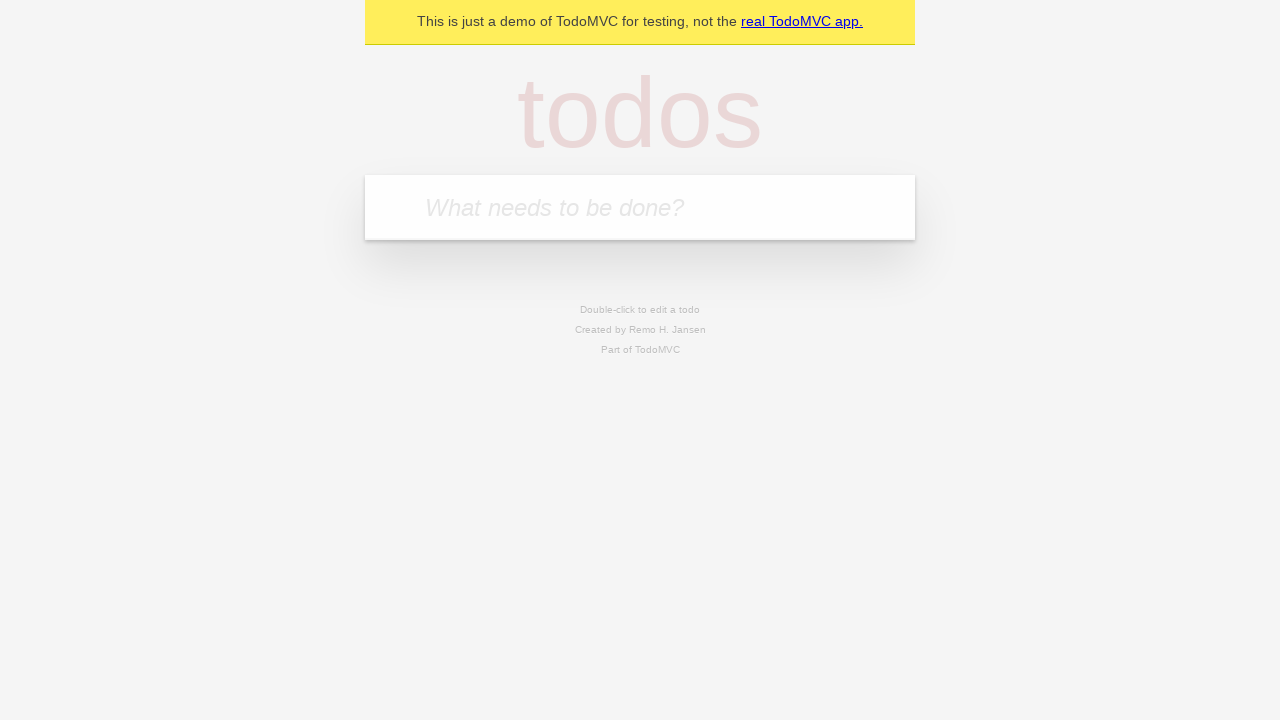

Filled new todo field with 'buy some cheese' on .new-todo
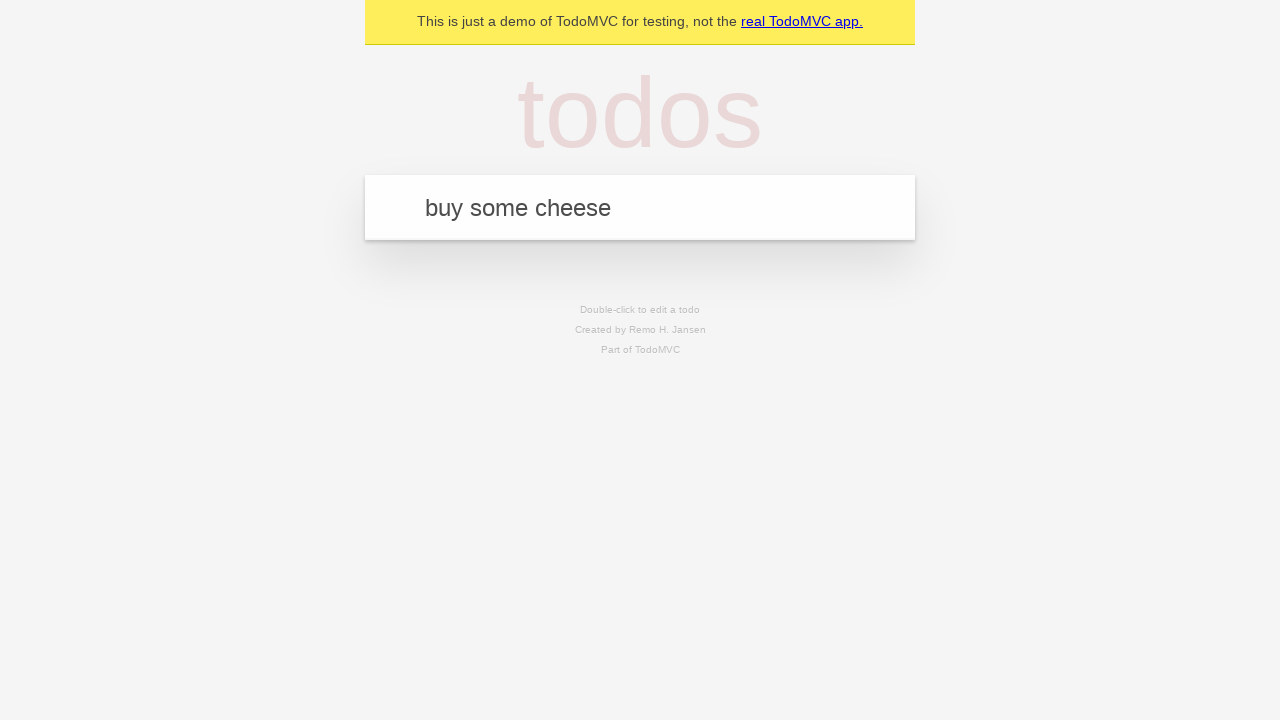

Pressed Enter to create first todo on .new-todo
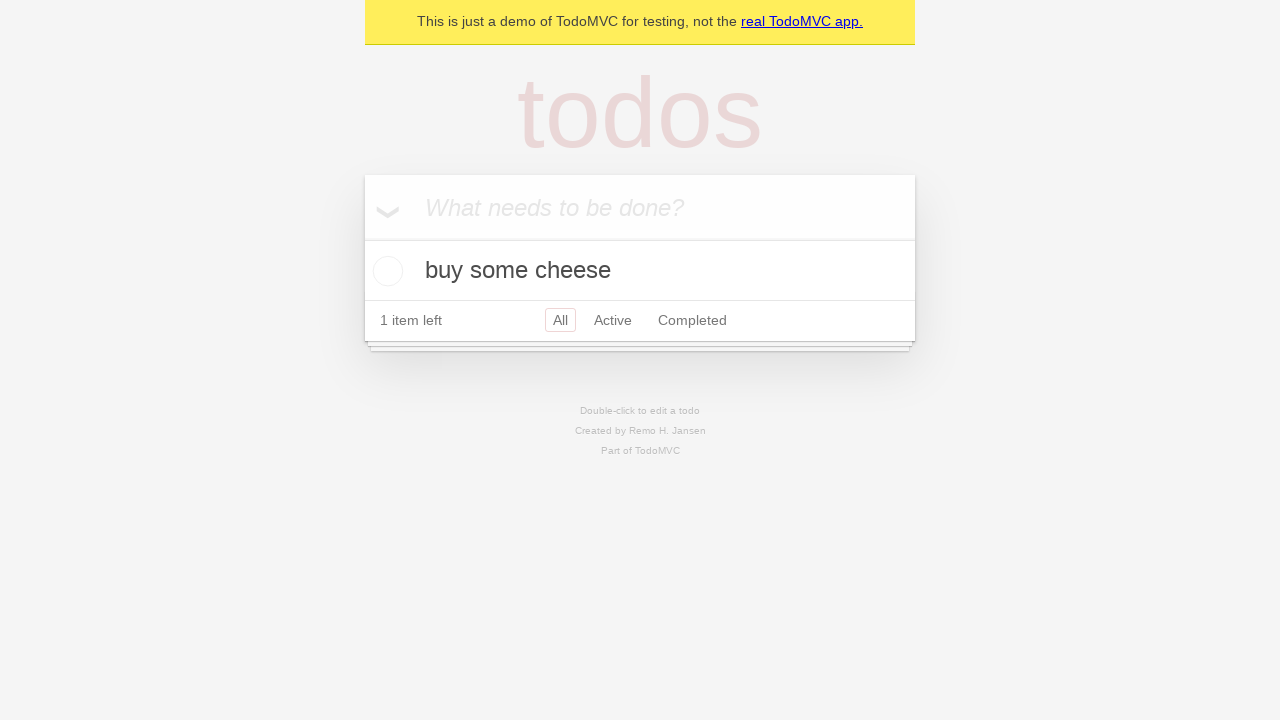

Filled new todo field with 'feed the cat' on .new-todo
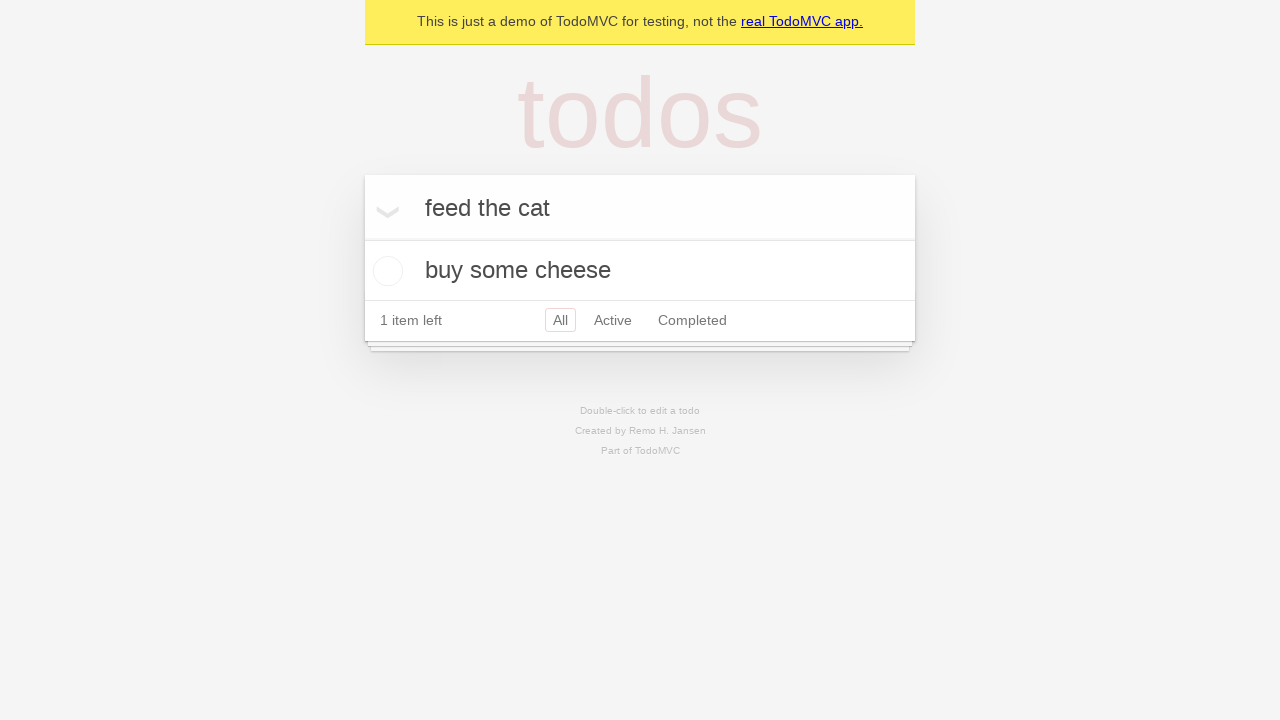

Pressed Enter to create second todo on .new-todo
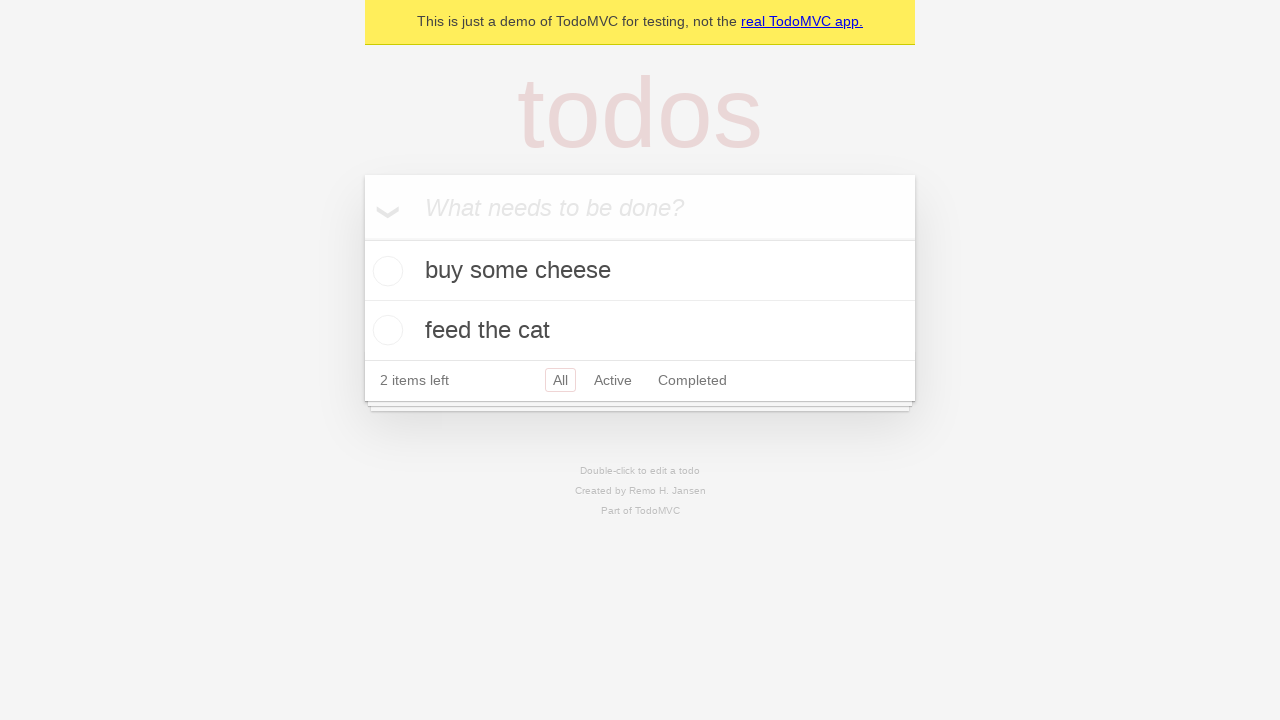

Filled new todo field with 'book a doctors appointment' on .new-todo
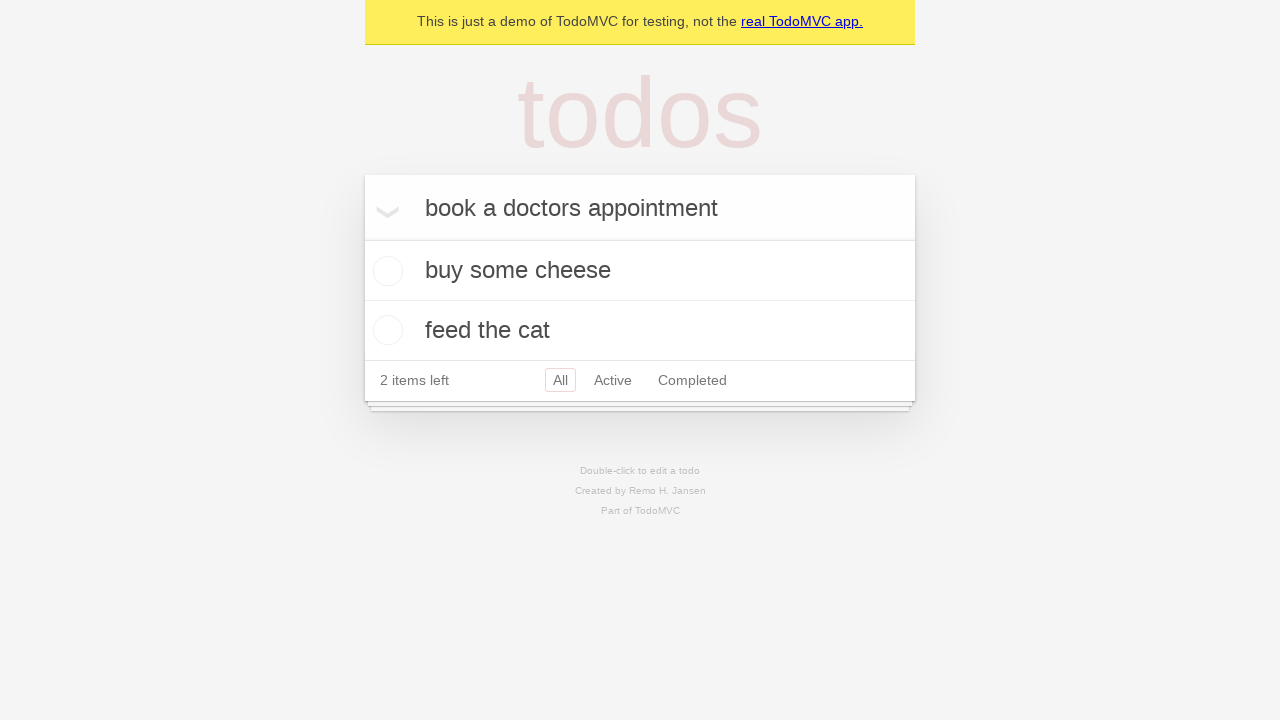

Pressed Enter to create third todo on .new-todo
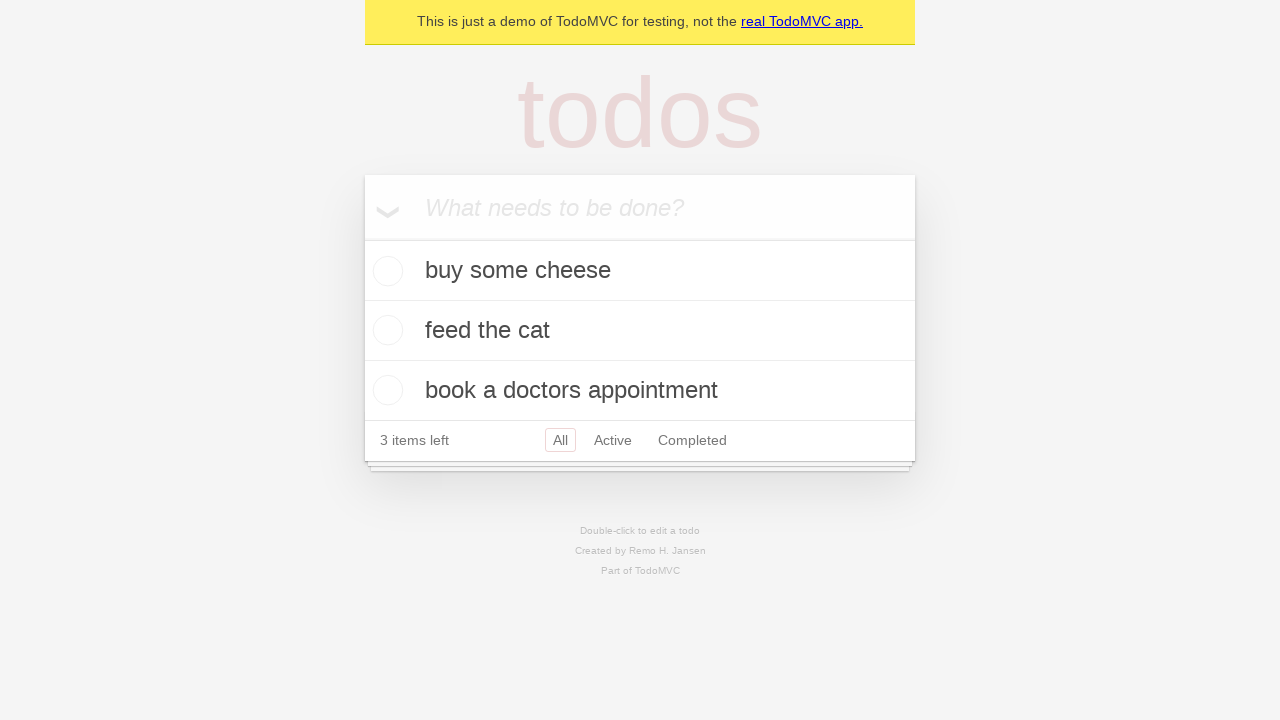

Waited for all three todo items to load
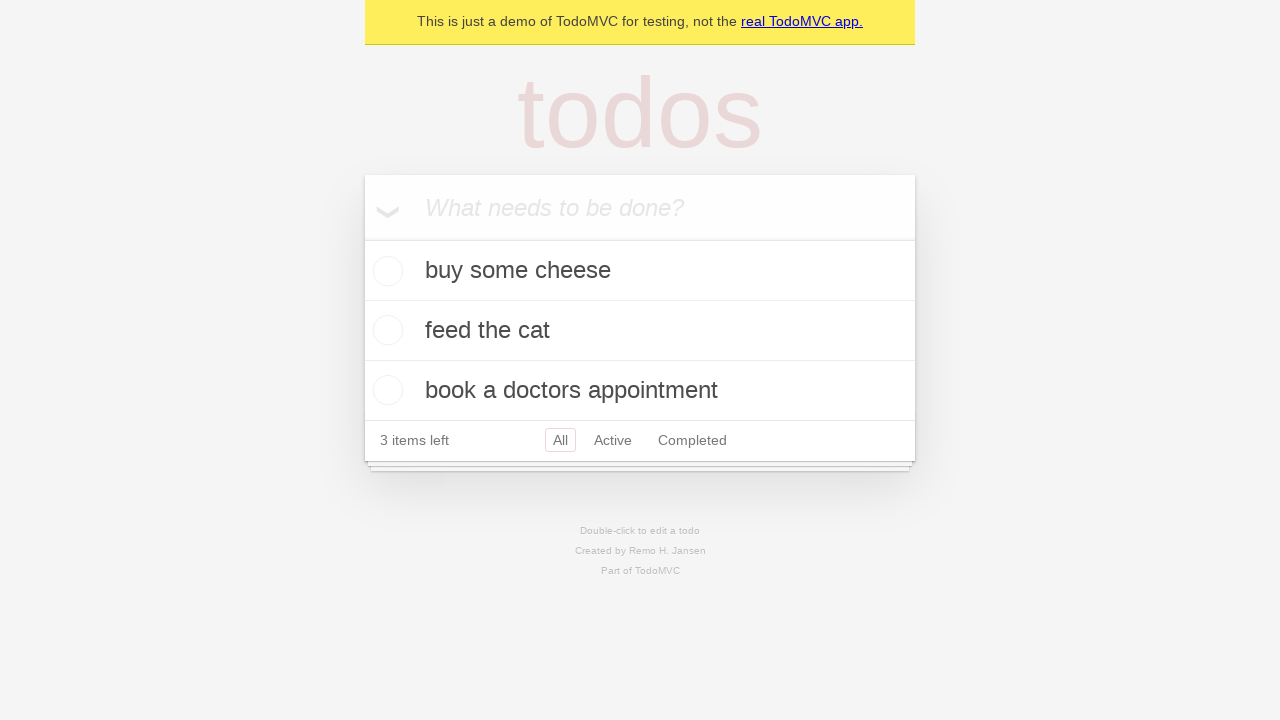

Checked first todo item to mark it as completed at (385, 271) on .todo-list li .toggle >> nth=0
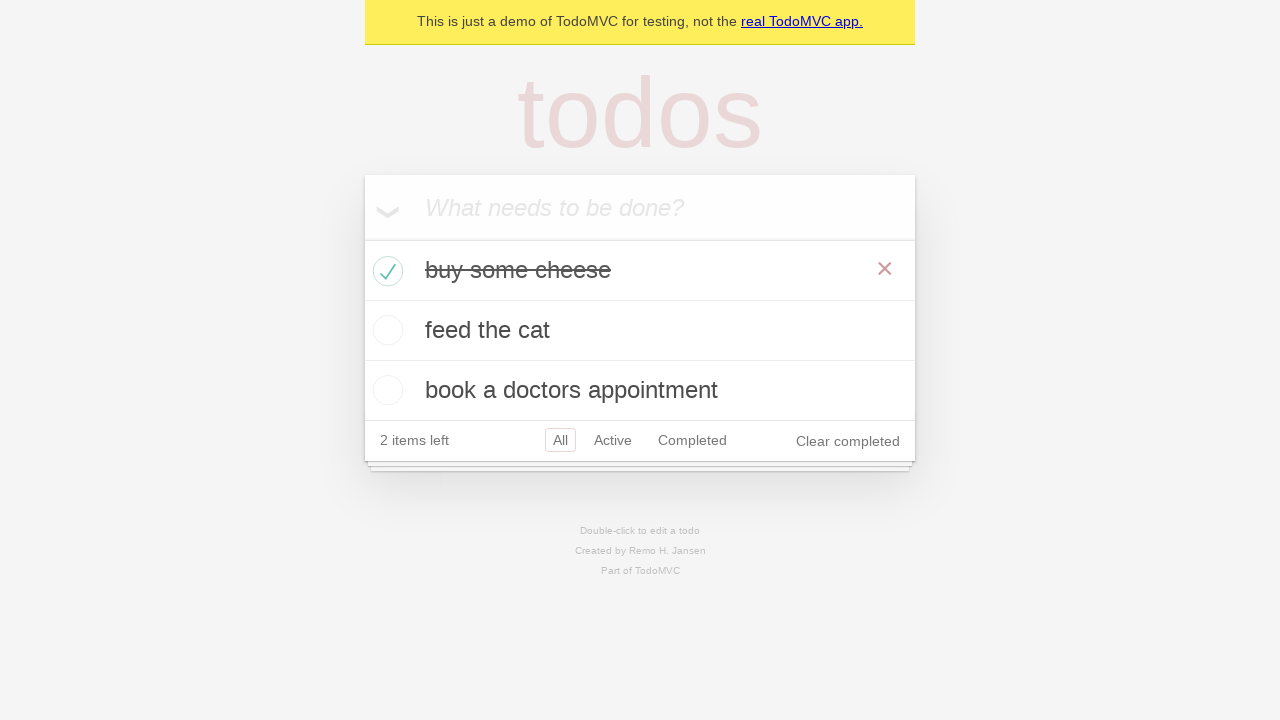

Waited for clear completed button to appear
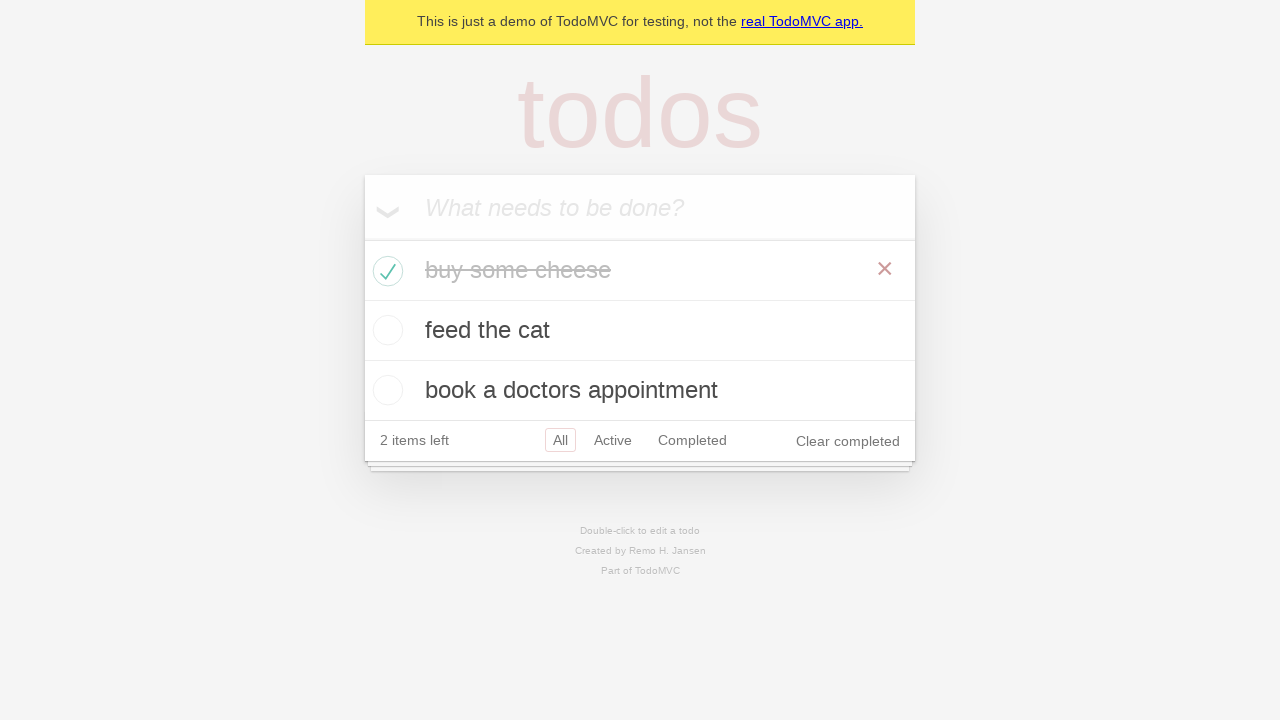

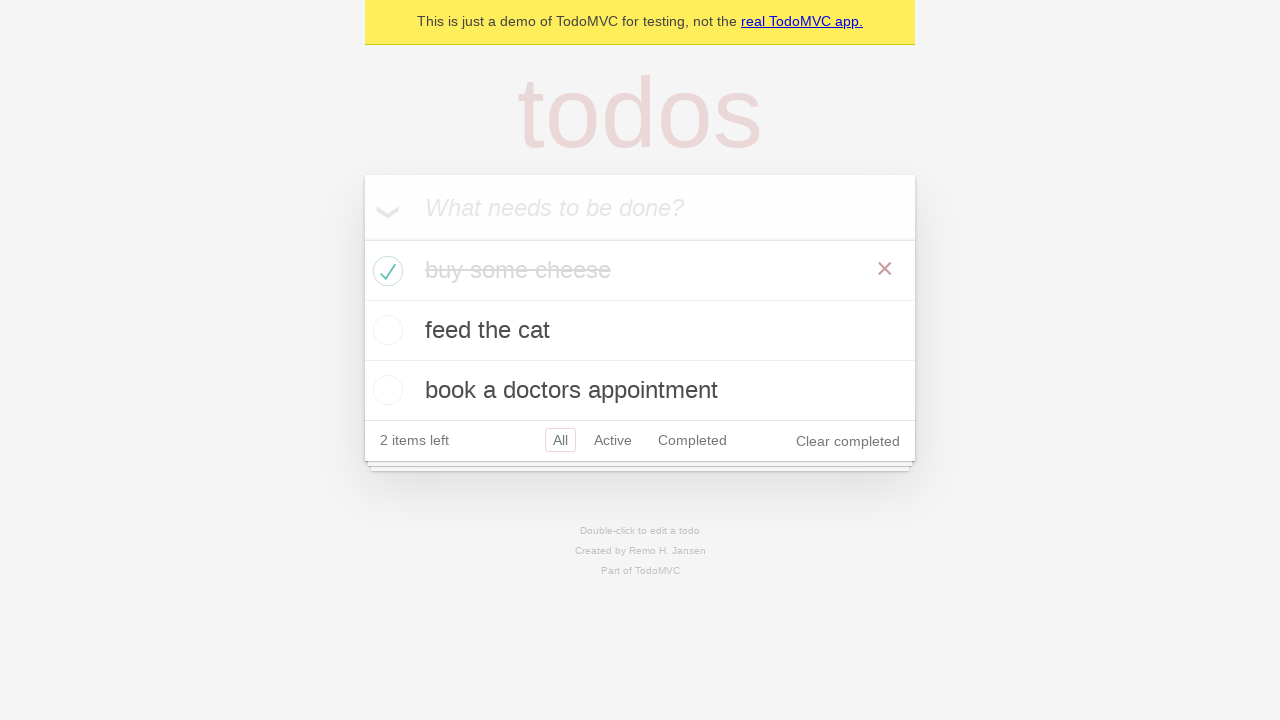